Tests alert popup functionality by clicking a button to trigger an alert and handling it

Starting URL: https://demoqa.com/alerts

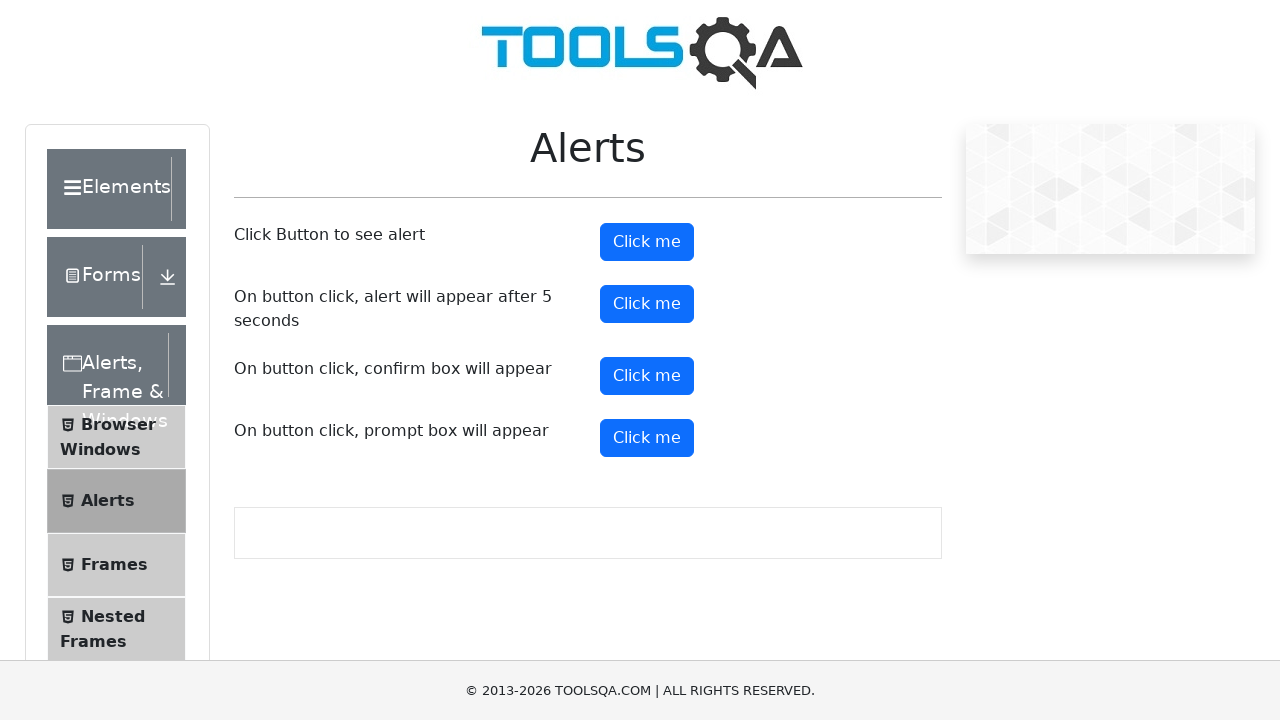

Navigated to alerts demo page
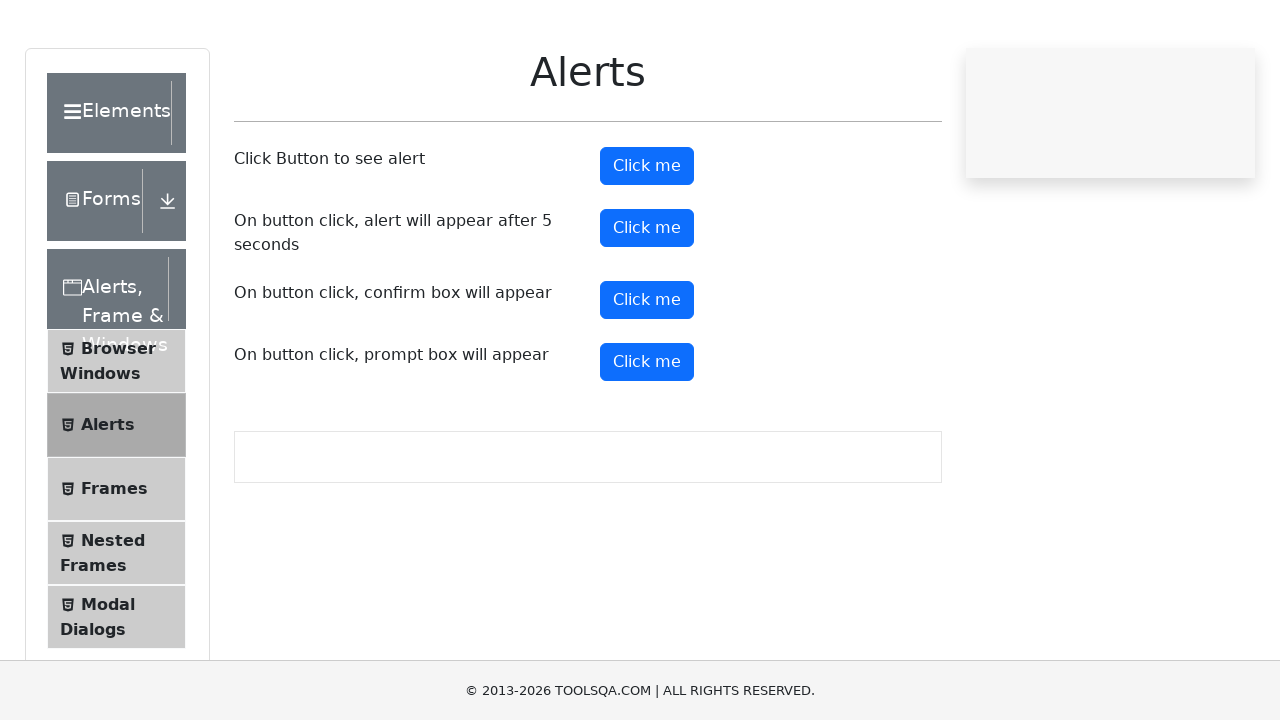

Clicked button to trigger alert popup at (647, 242) on #alertButton
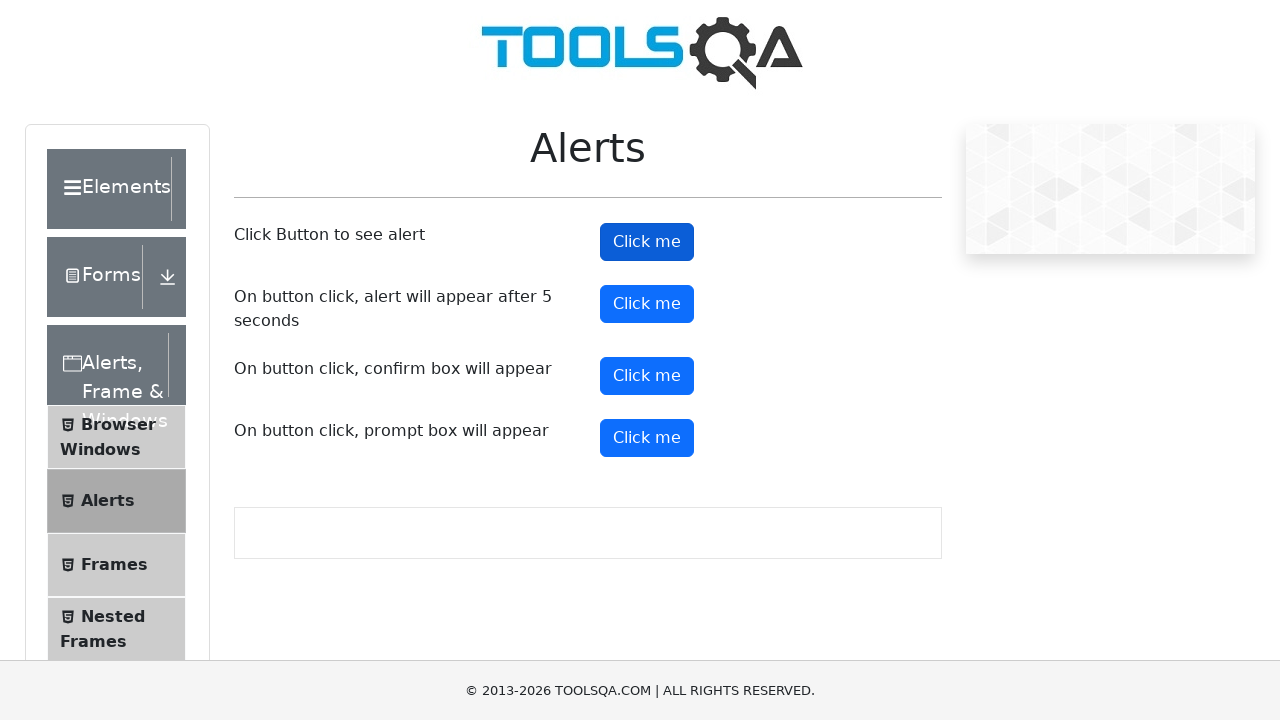

Alert popup accepted
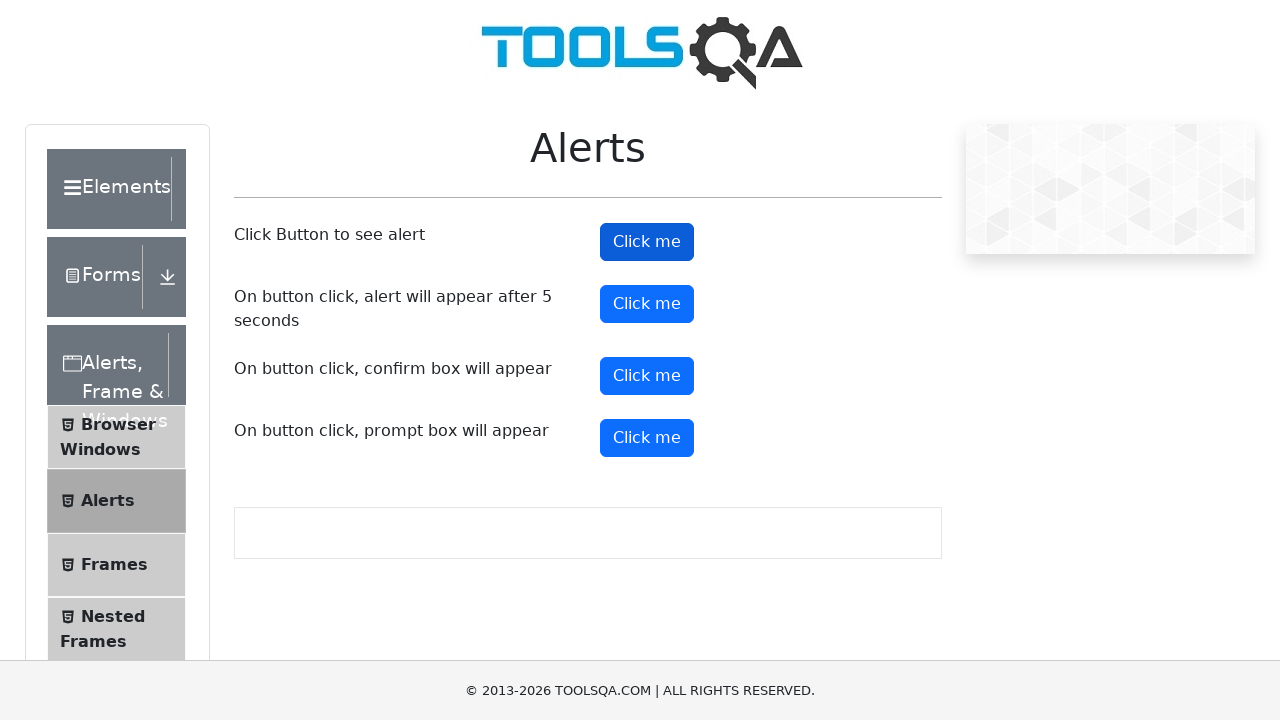

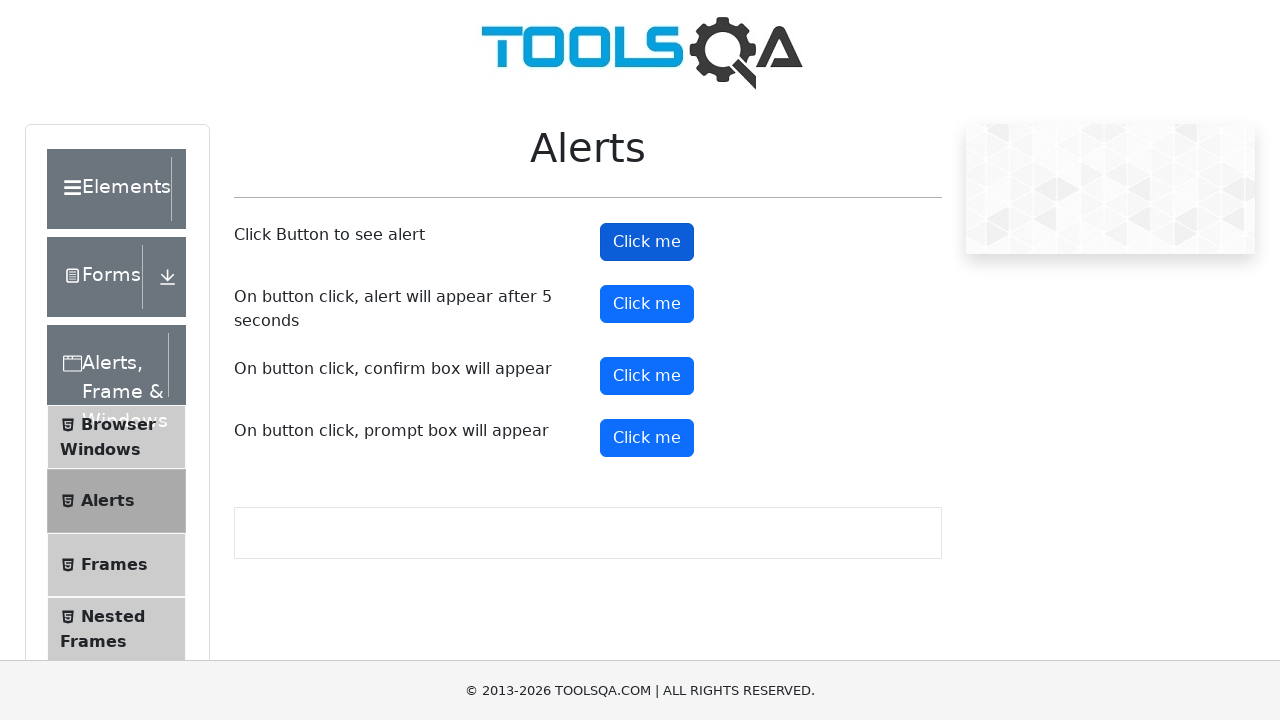